Tests radio button interaction by finding all radio buttons with name 'lang' and clicking the one with value 'C#'

Starting URL: http://seleniumpractise.blogspot.in/2016/08/how-to-automate-radio-button-in.html

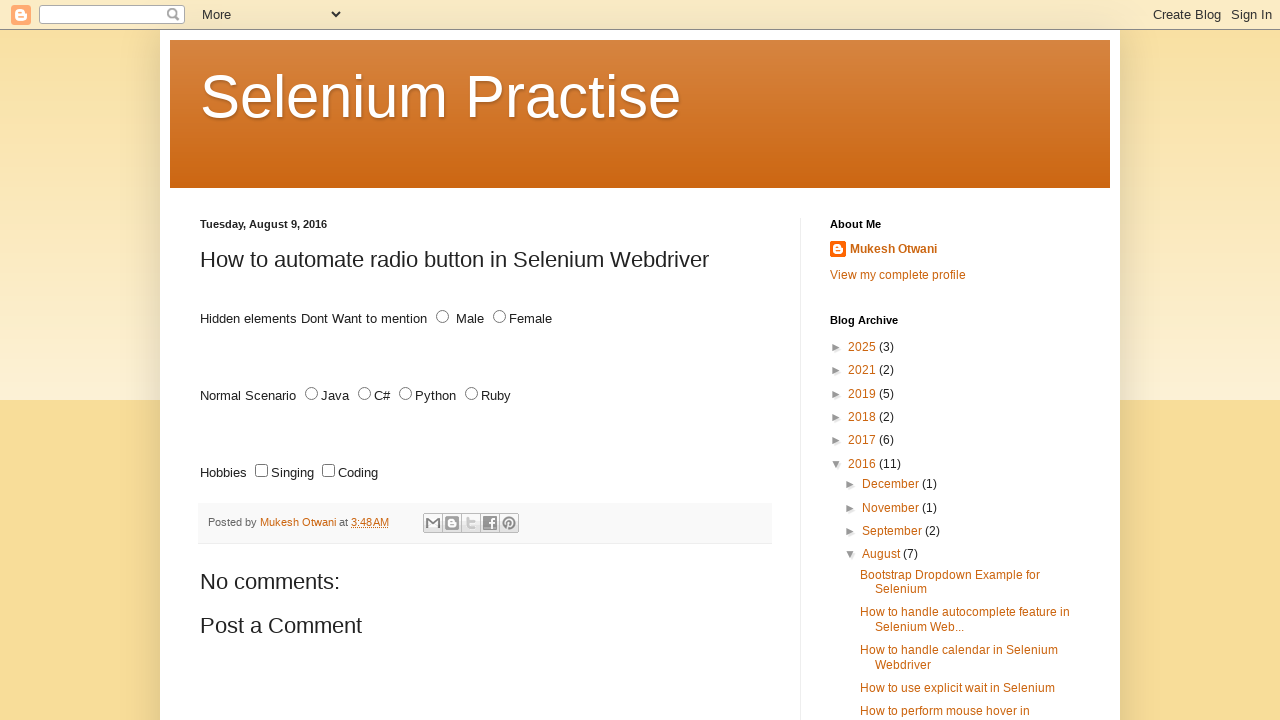

Navigated to radio button practice page
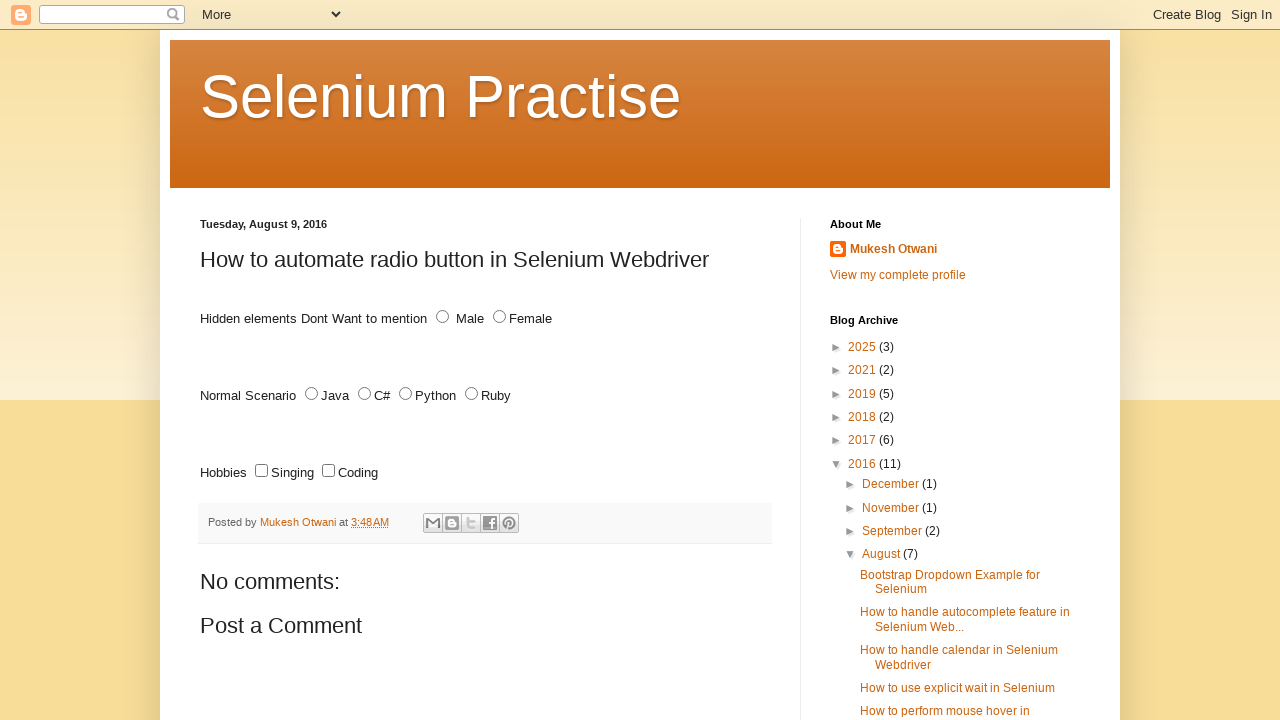

Located all radio buttons with name 'lang'
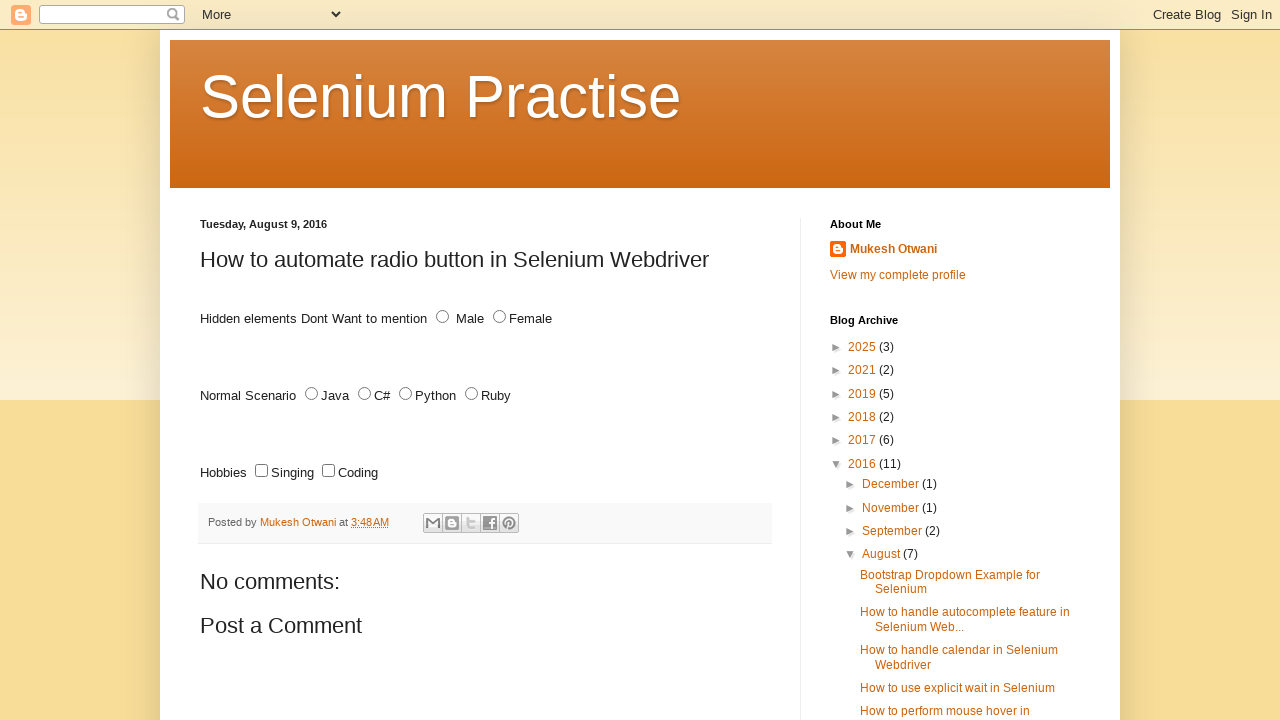

Retrieved radio button value: JAVA
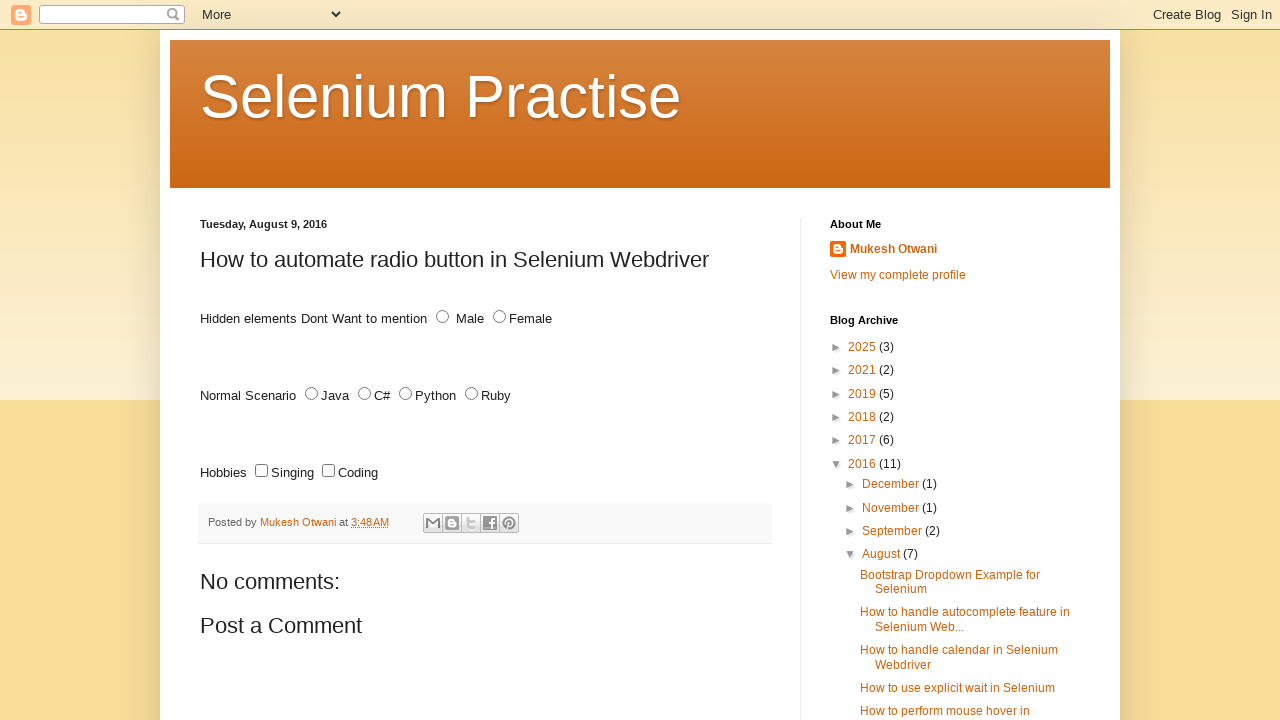

Retrieved radio button value: C#
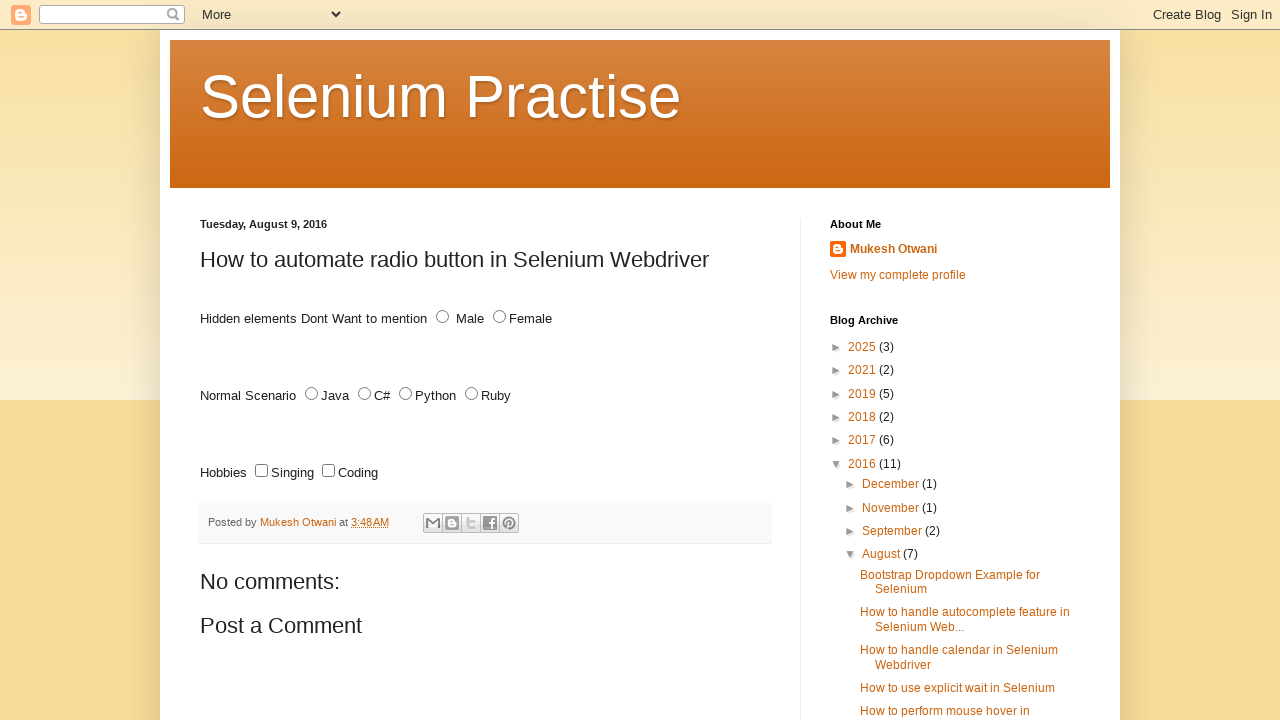

Clicked radio button with value 'C#' at (364, 394) on input[type='radio'][name='lang'] >> nth=1
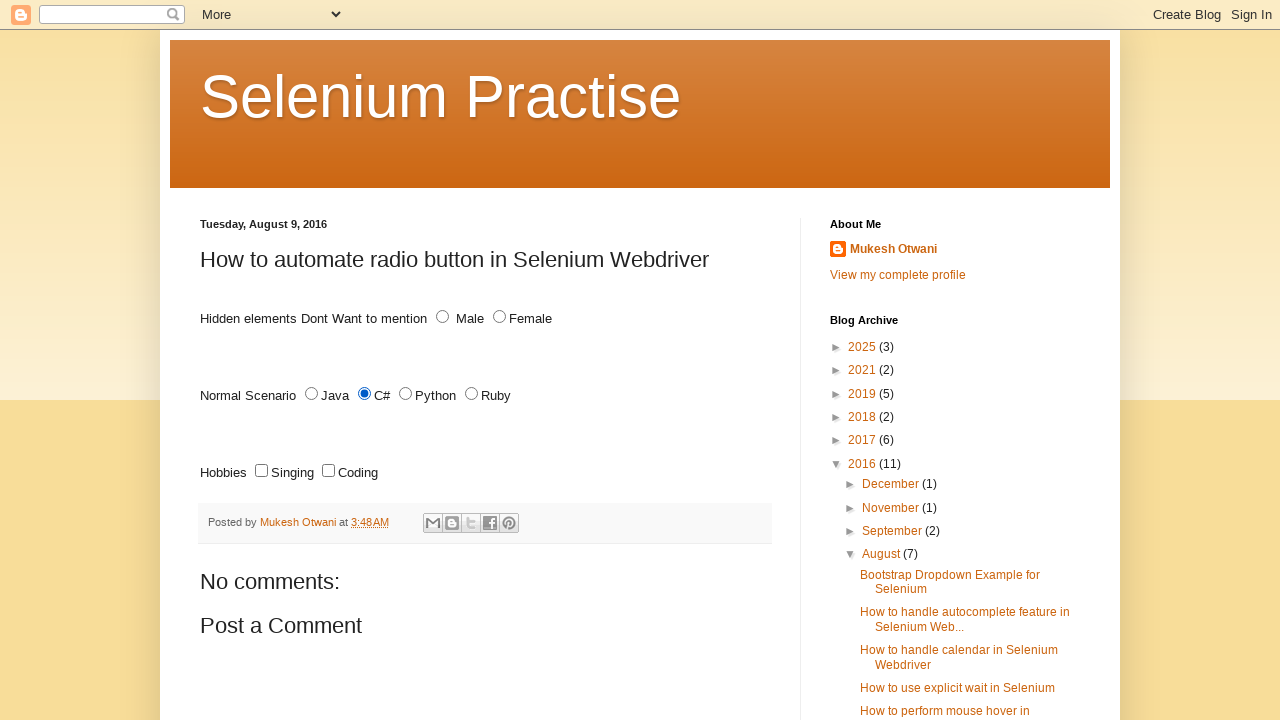

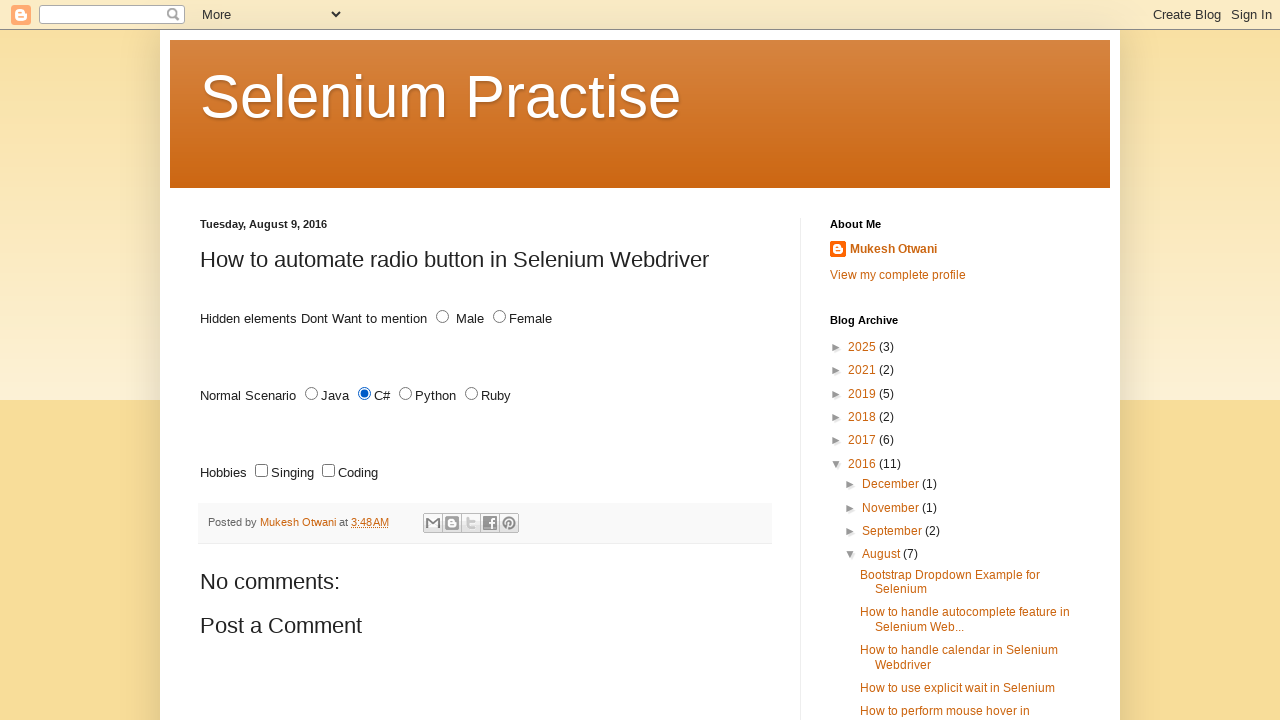